Navigates to the Jobs page and verifies URL is correct

Starting URL: https://news.ycombinator.com

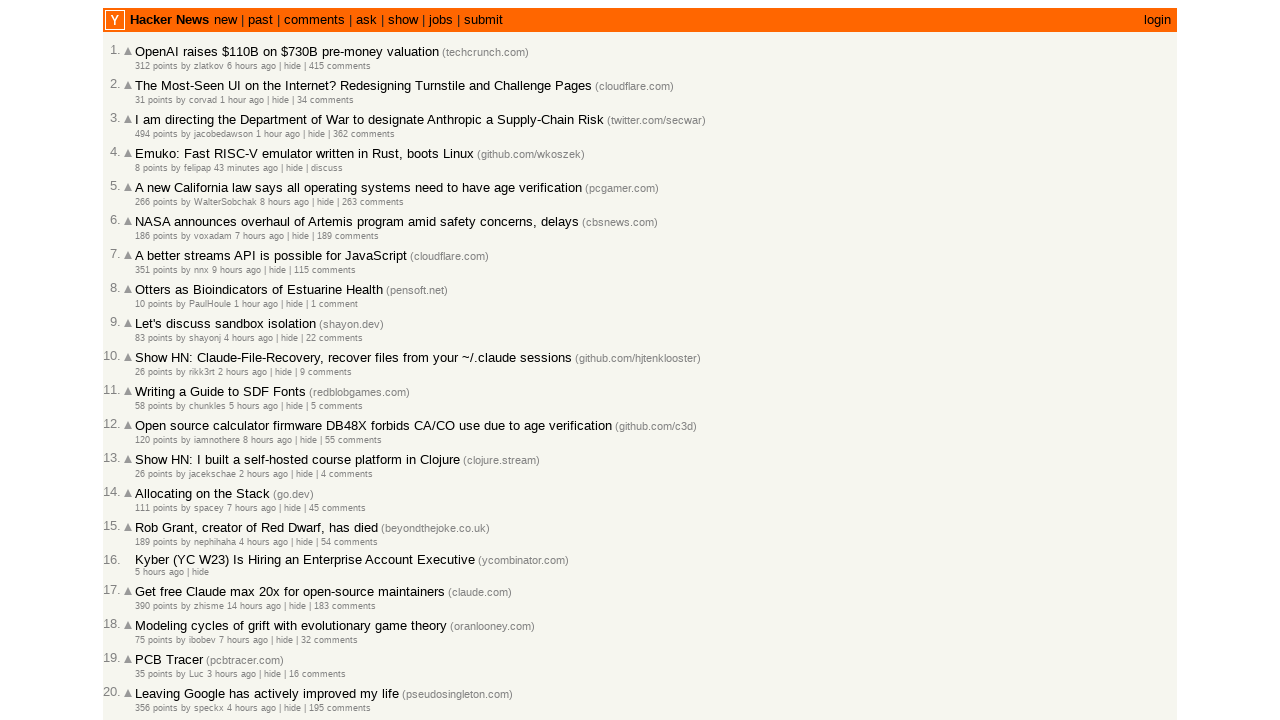

Clicked the Jobs link on Hacker News homepage at (441, 20) on a:has-text('jobs')
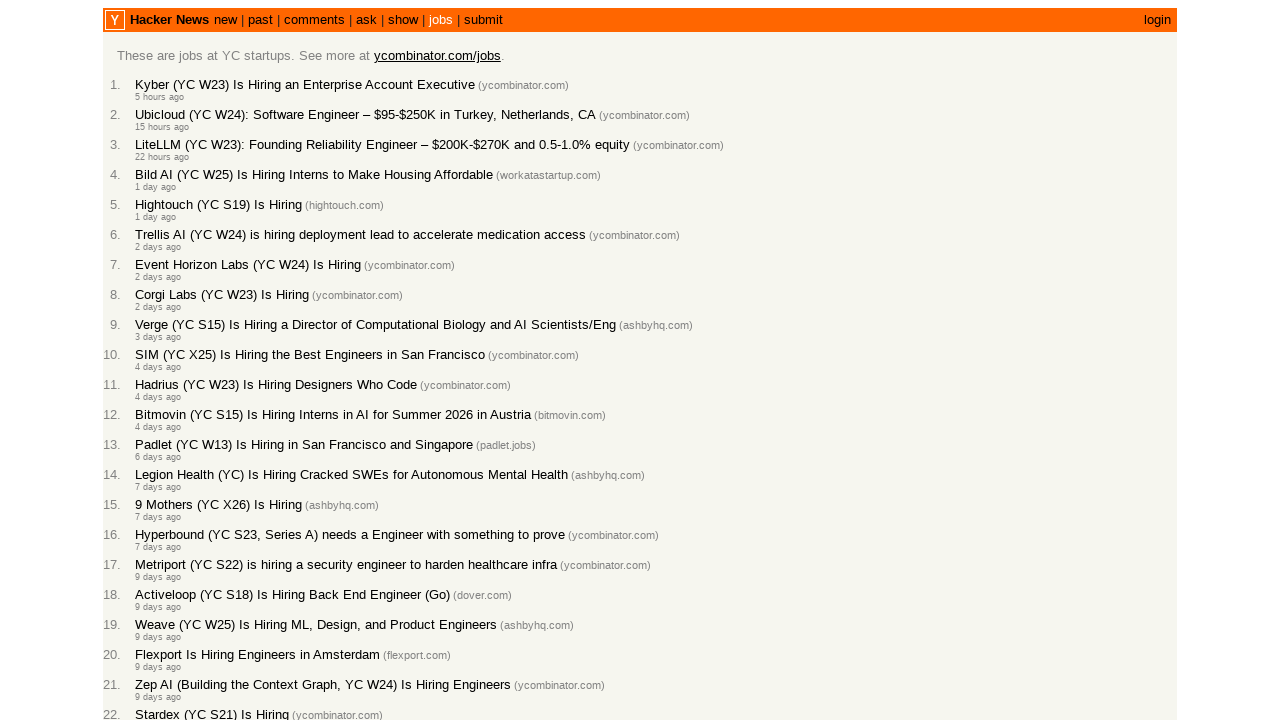

Jobs page loaded and URL navigation completed
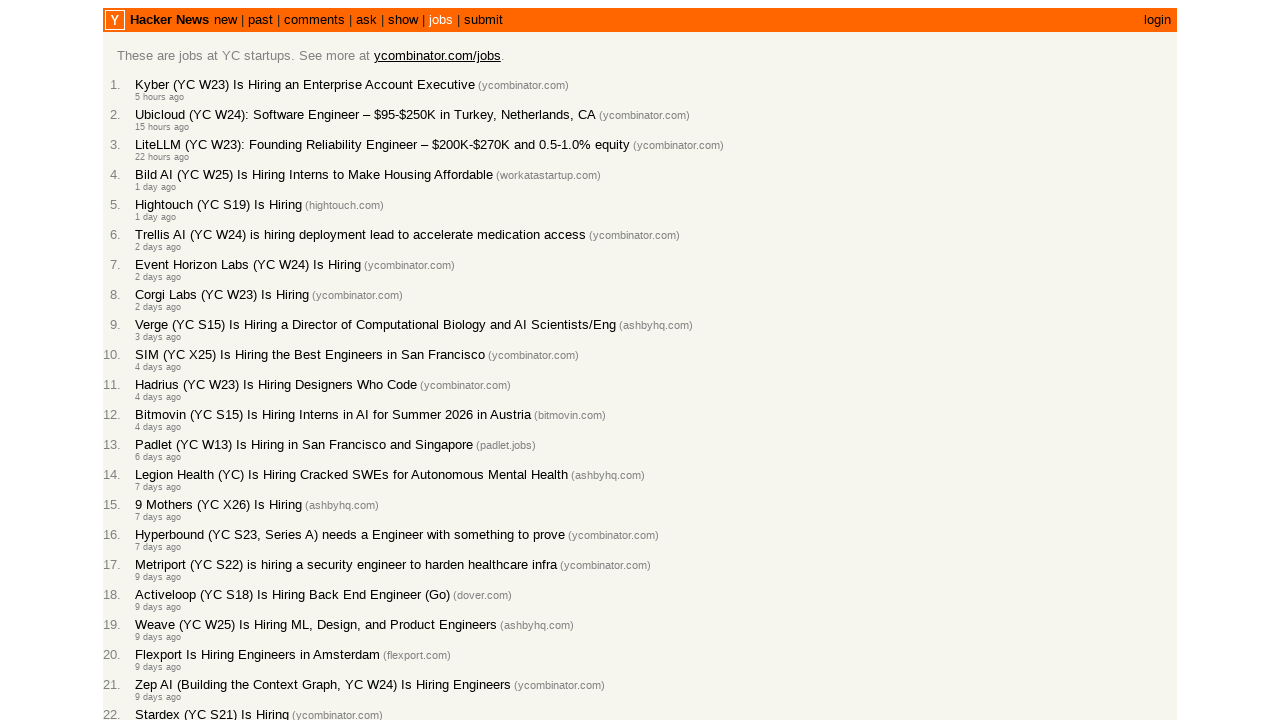

Verified that current URL is https://news.ycombinator.com/jobs
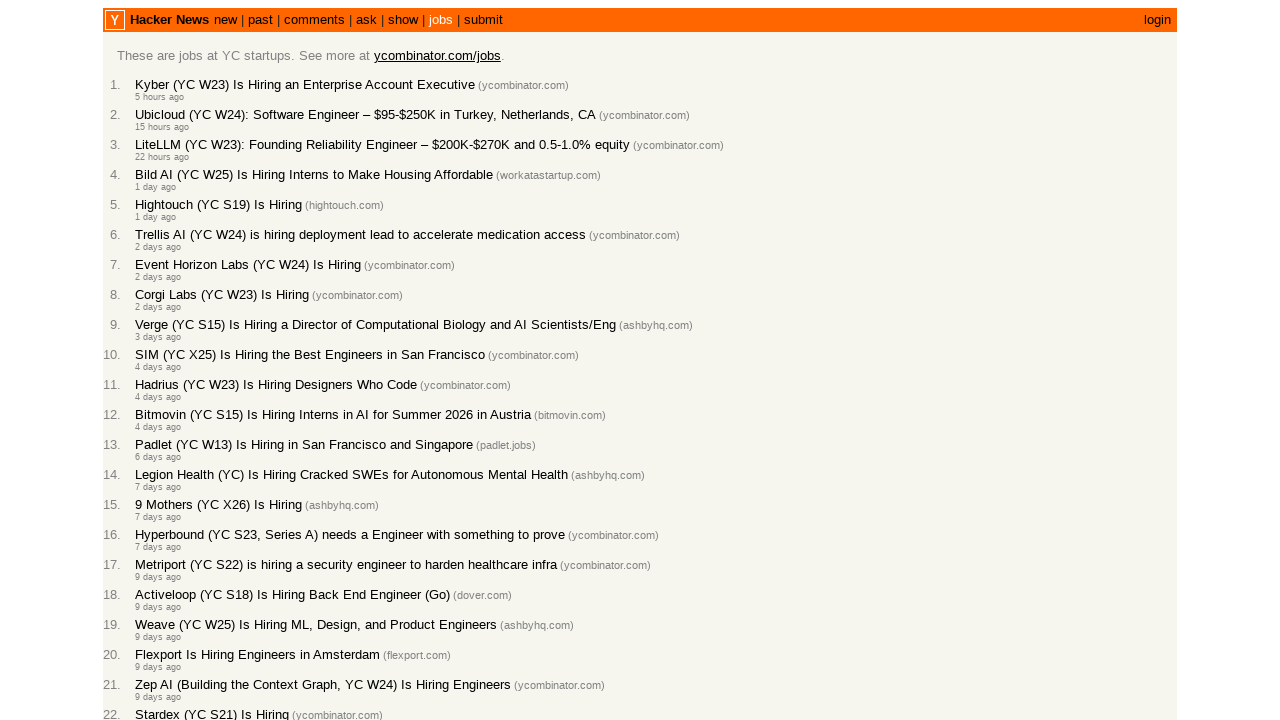

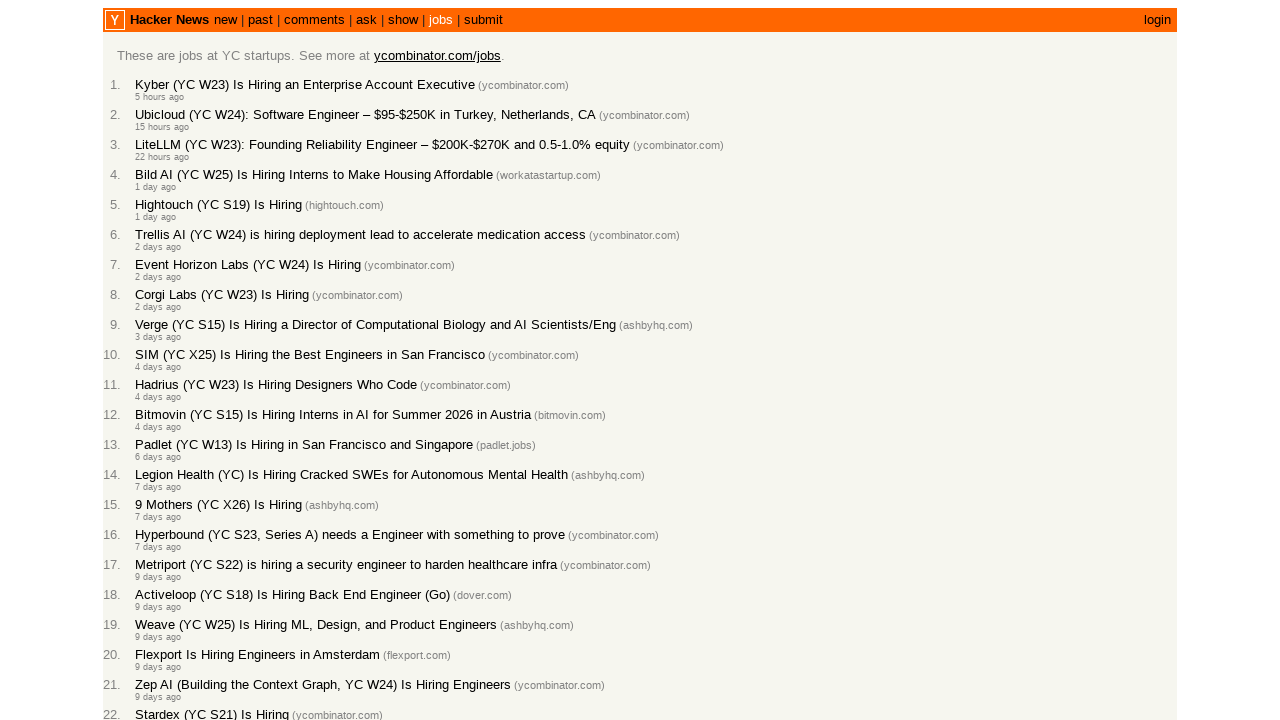